Navigates to the Sport category page via header menu and scrolls to footer

Starting URL: https://shop.buy-club.net/

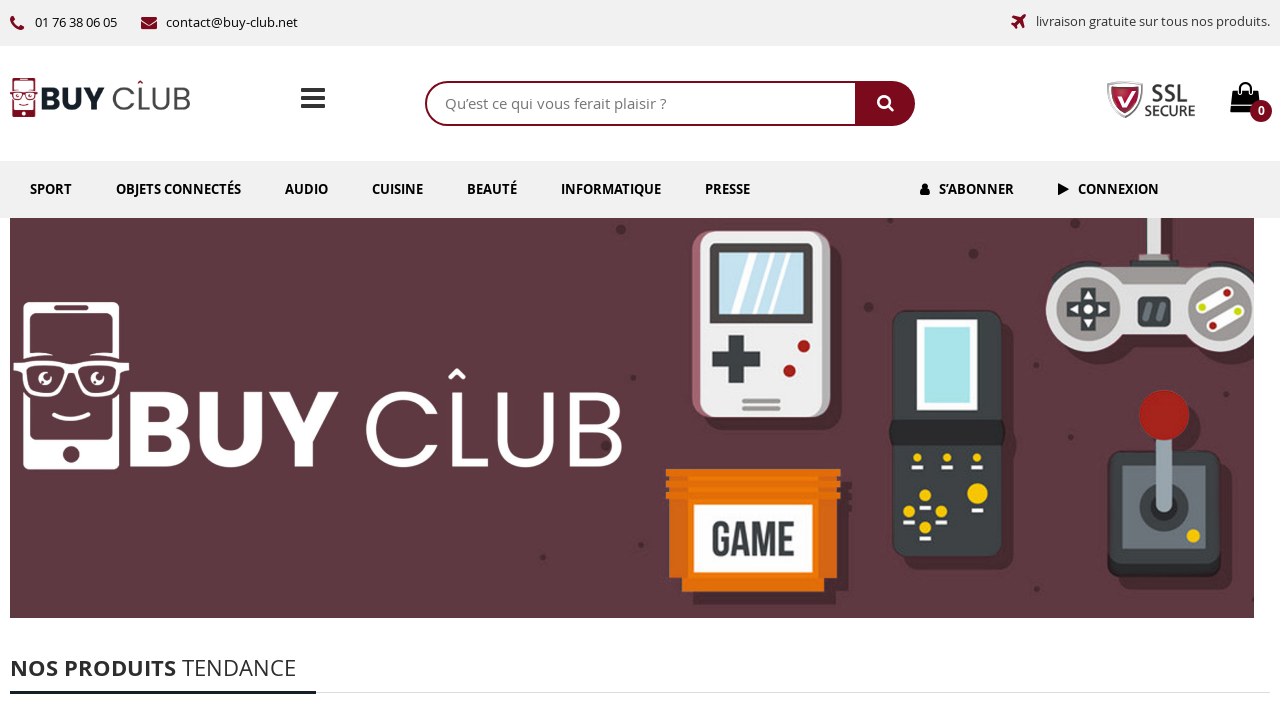

Clicked on Sport link in header menu at (51, 189) on internal:role=link[name="Sport"i]
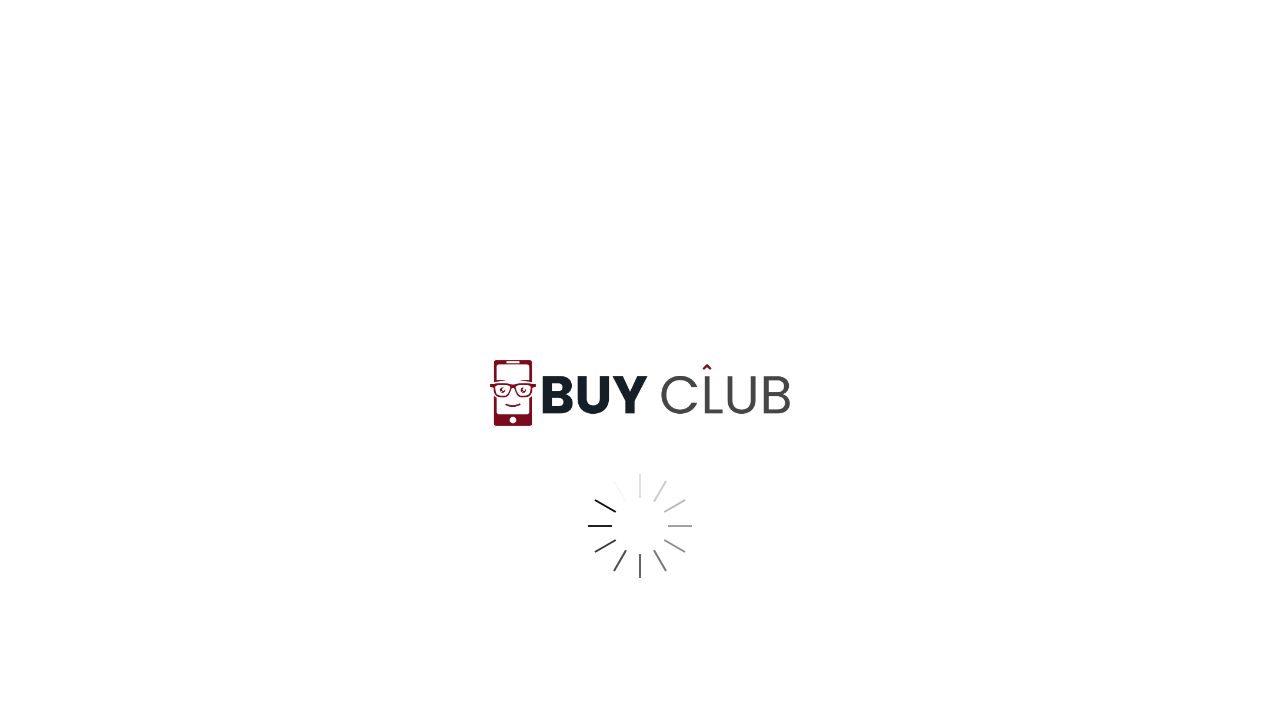

Navigated to Sport category page
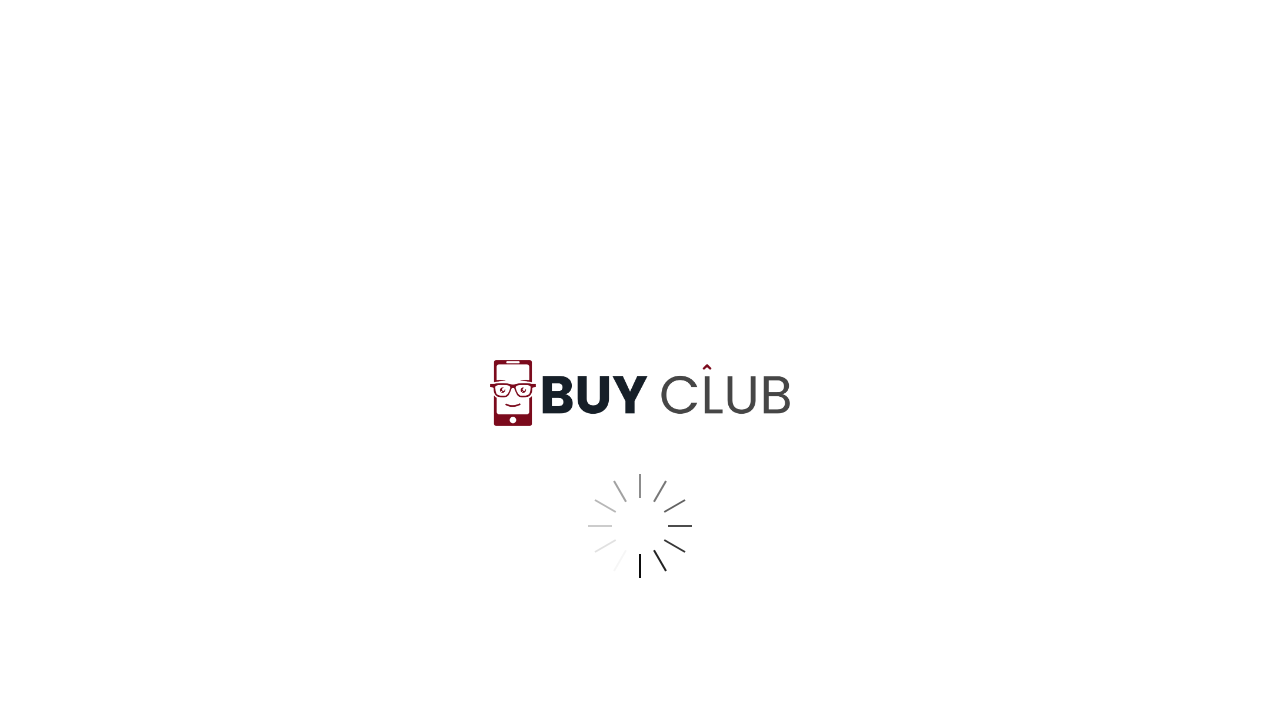

Started smooth scroll to footer
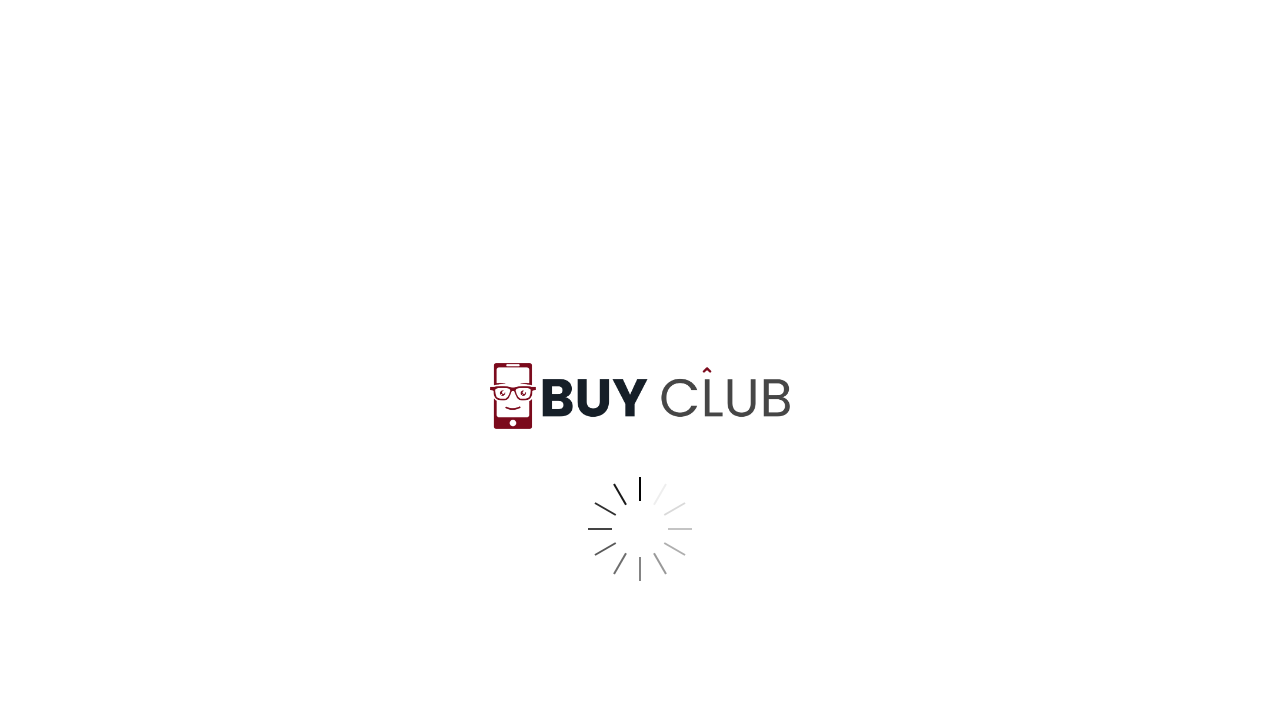

Waited for scroll animation to complete
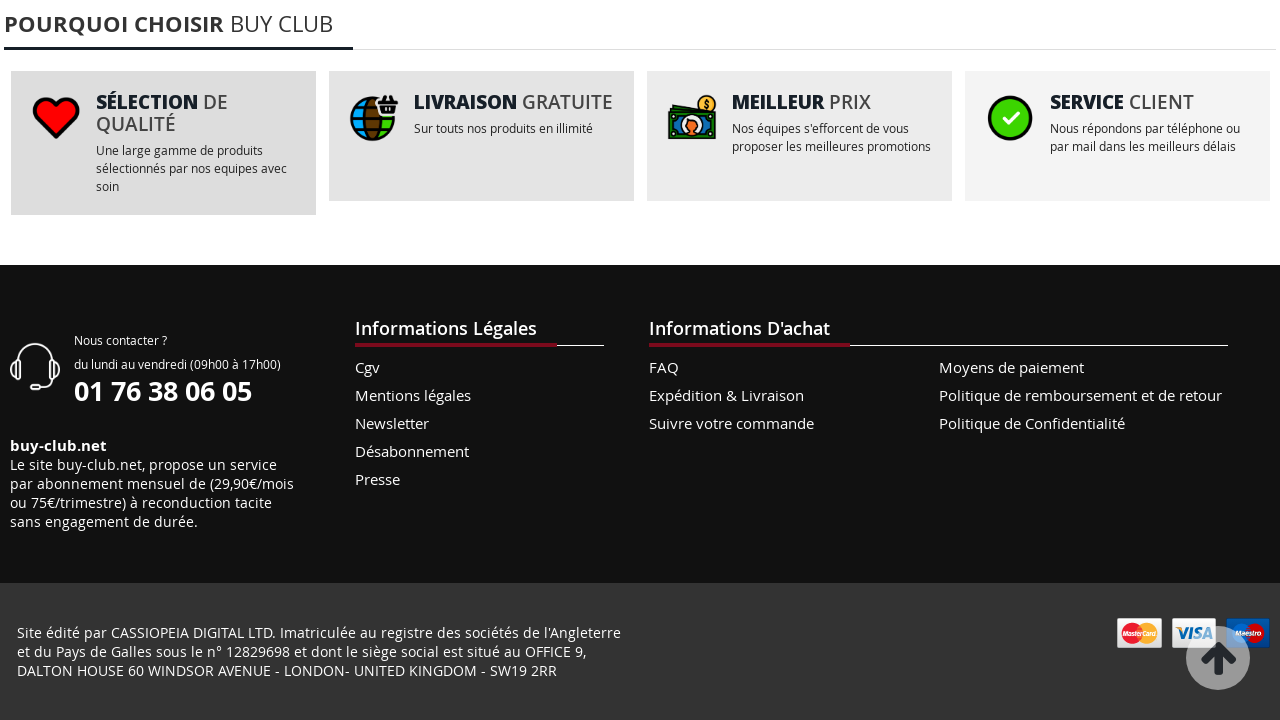

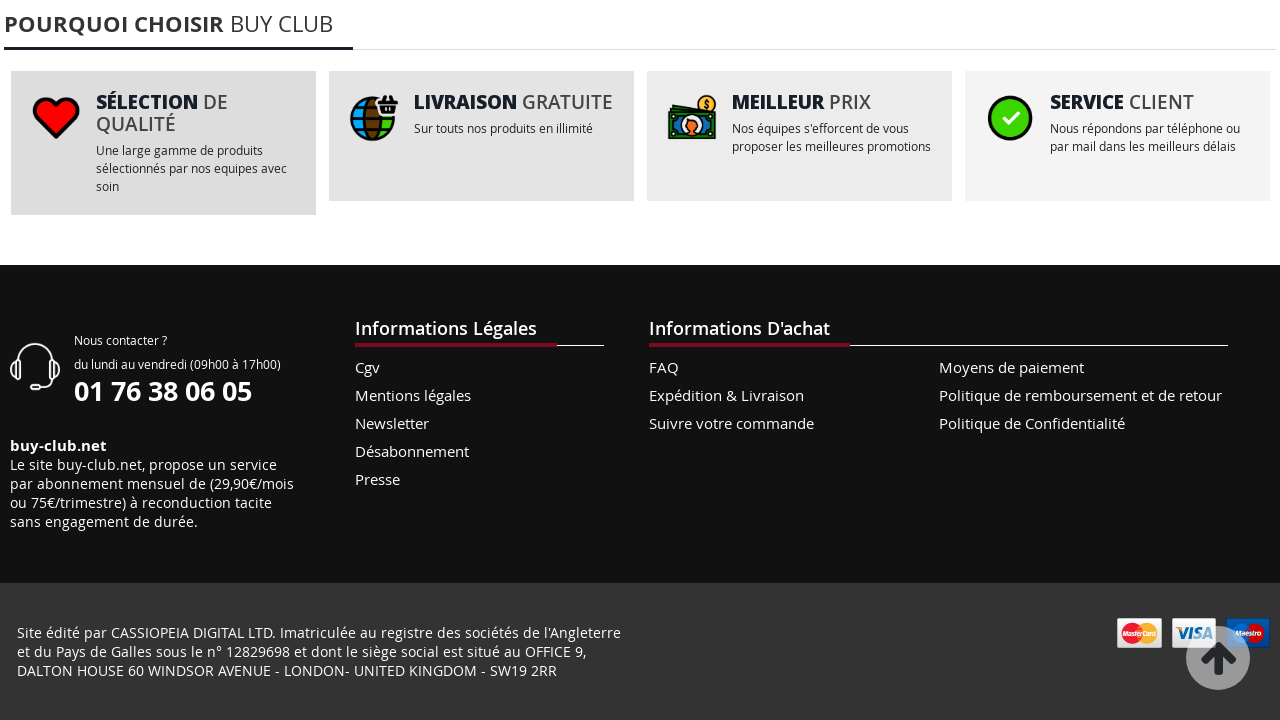